Tests navigation between About and Home pages by clicking on navigation links

Starting URL: https://contacts-app.tobbymarshall815.vercel.app/home

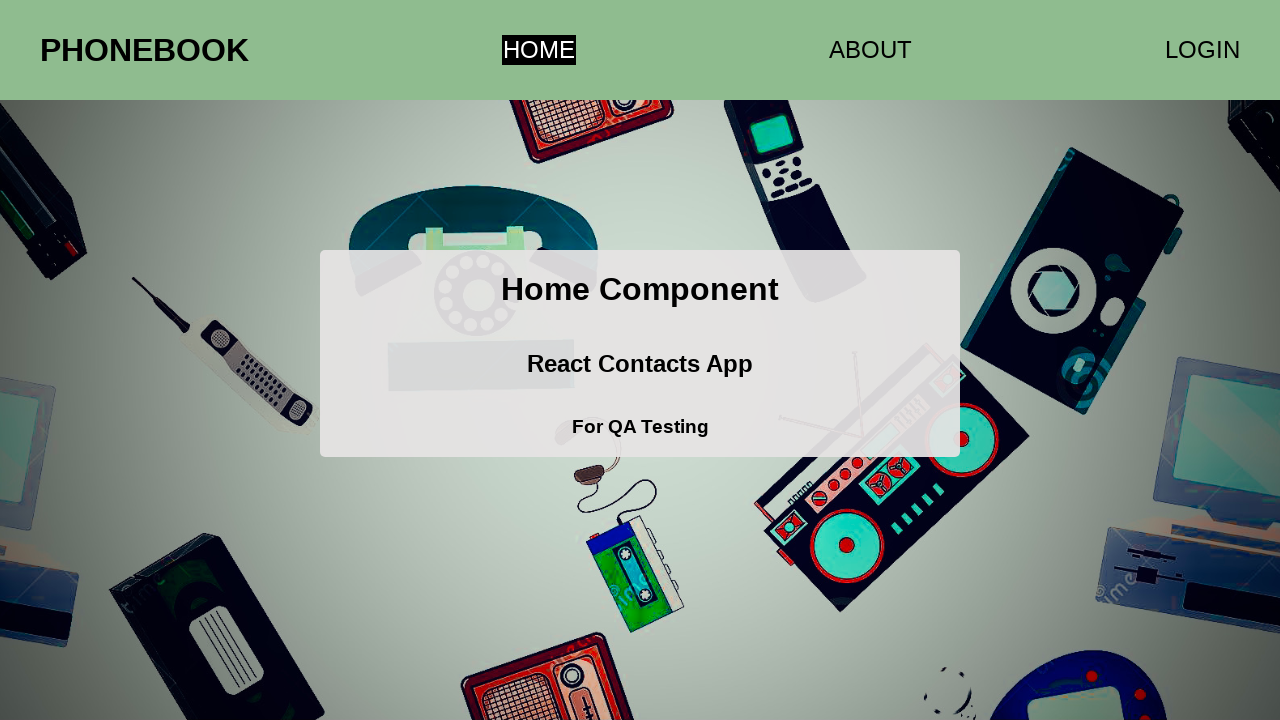

Located all anchor elements on the page
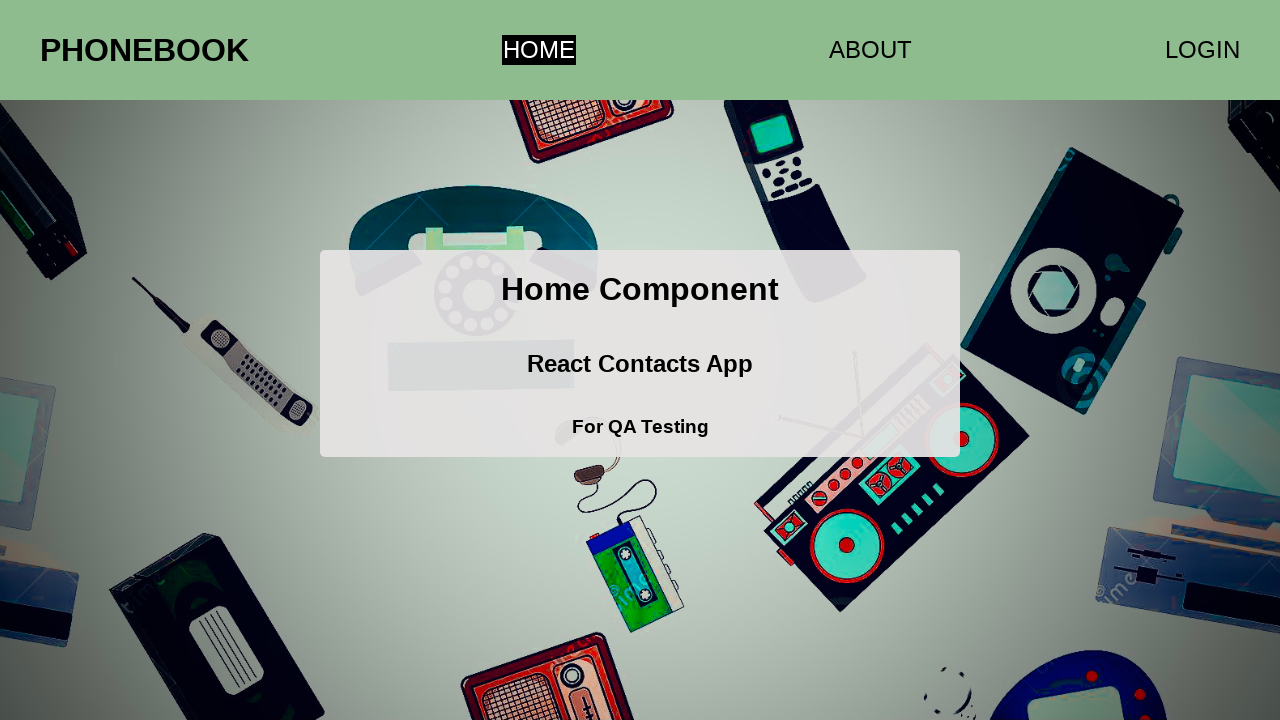

Clicked About navigation link (second anchor element) at (870, 50) on a >> nth=1
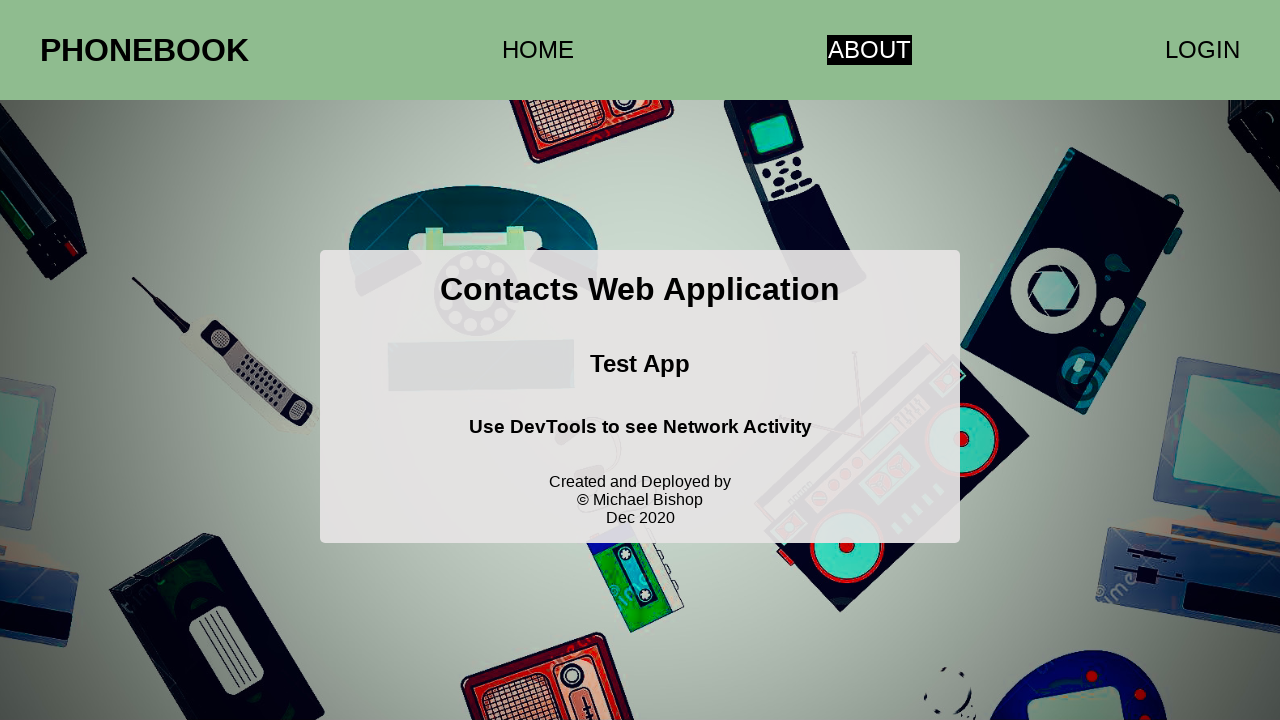

Clicked Home navigation link (first anchor element) to navigate back at (538, 50) on a >> nth=0
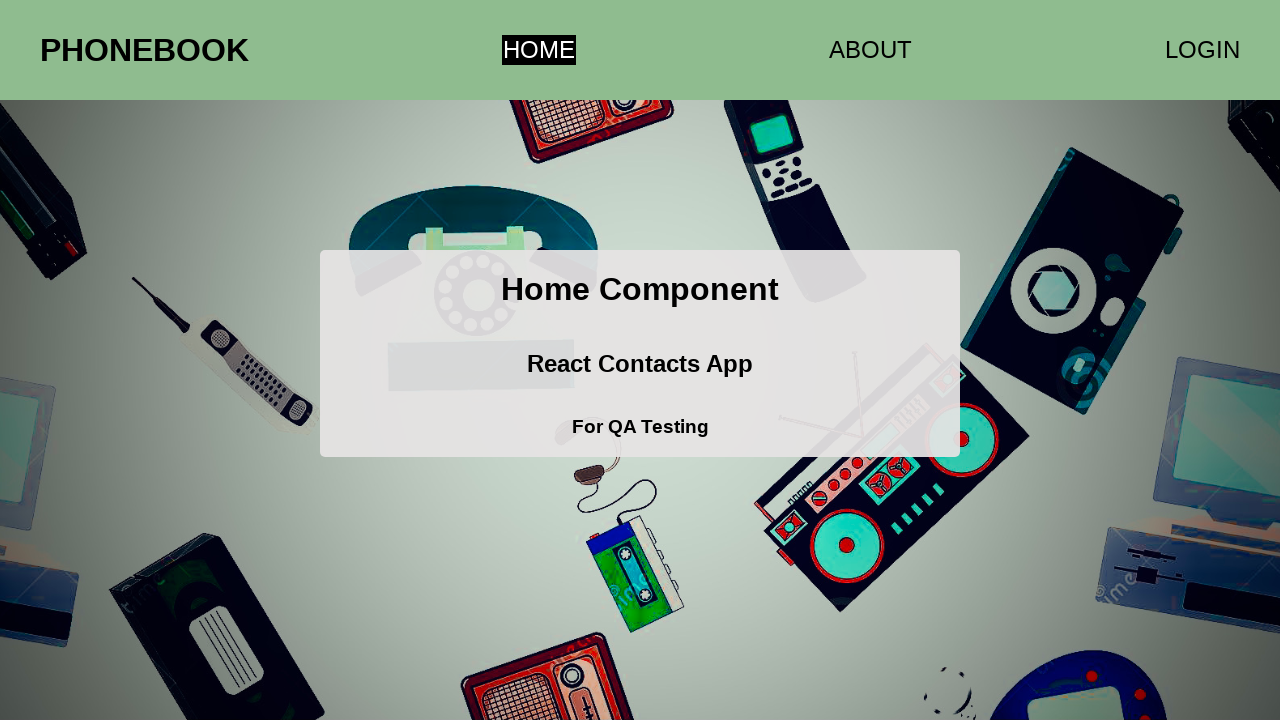

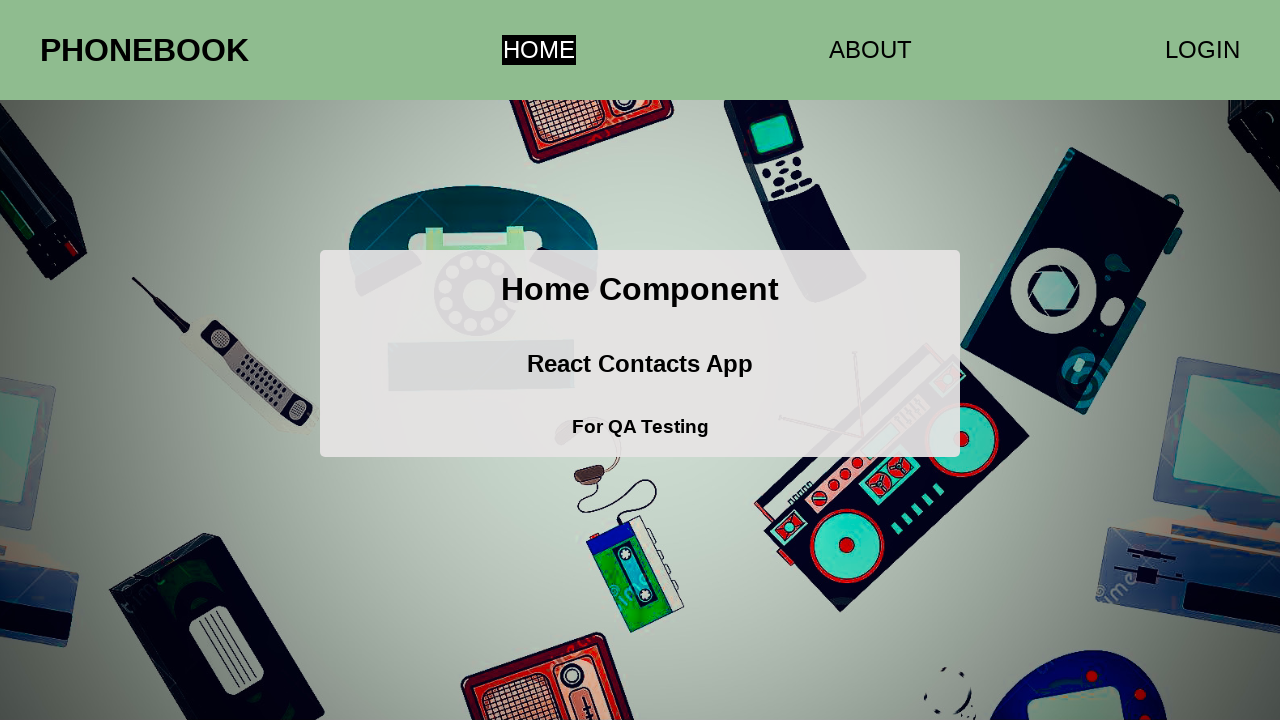